Navigates to W3Schools HTML forms tutorial page and verifies the page loads successfully by checking the title

Starting URL: https://www.w3schools.com/html/html_forms.asp

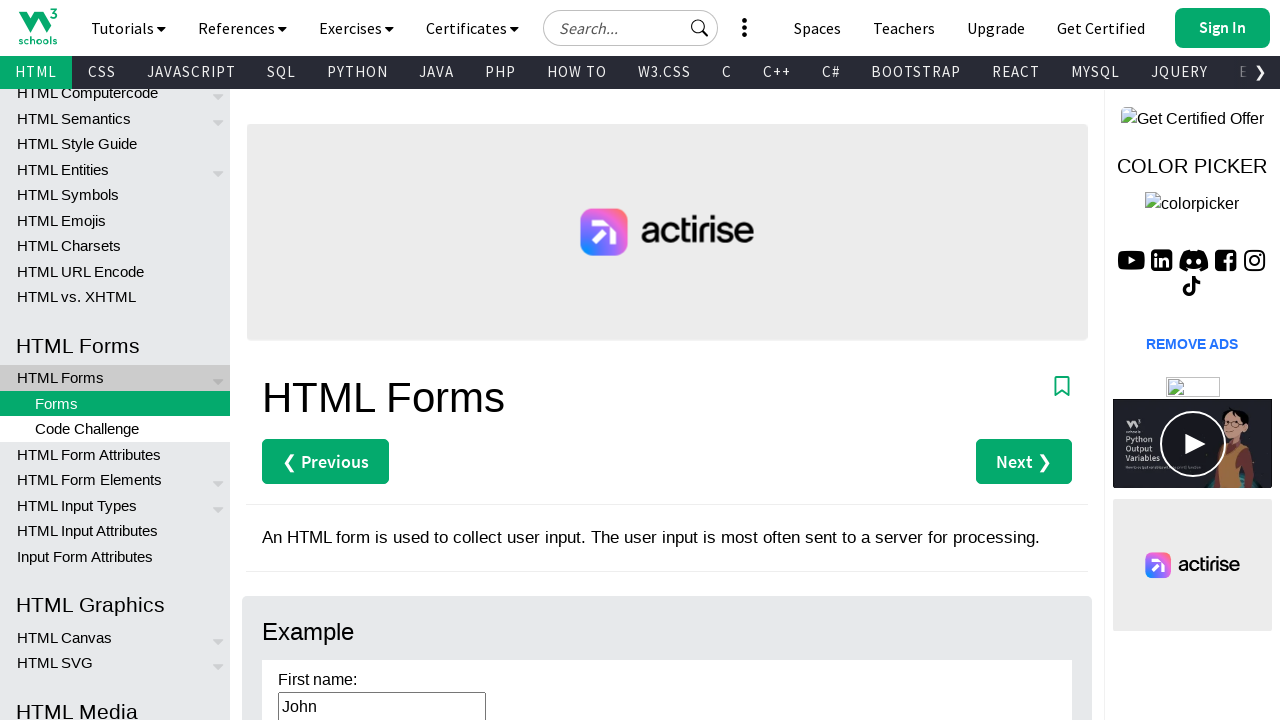

Navigated to W3Schools HTML forms tutorial page
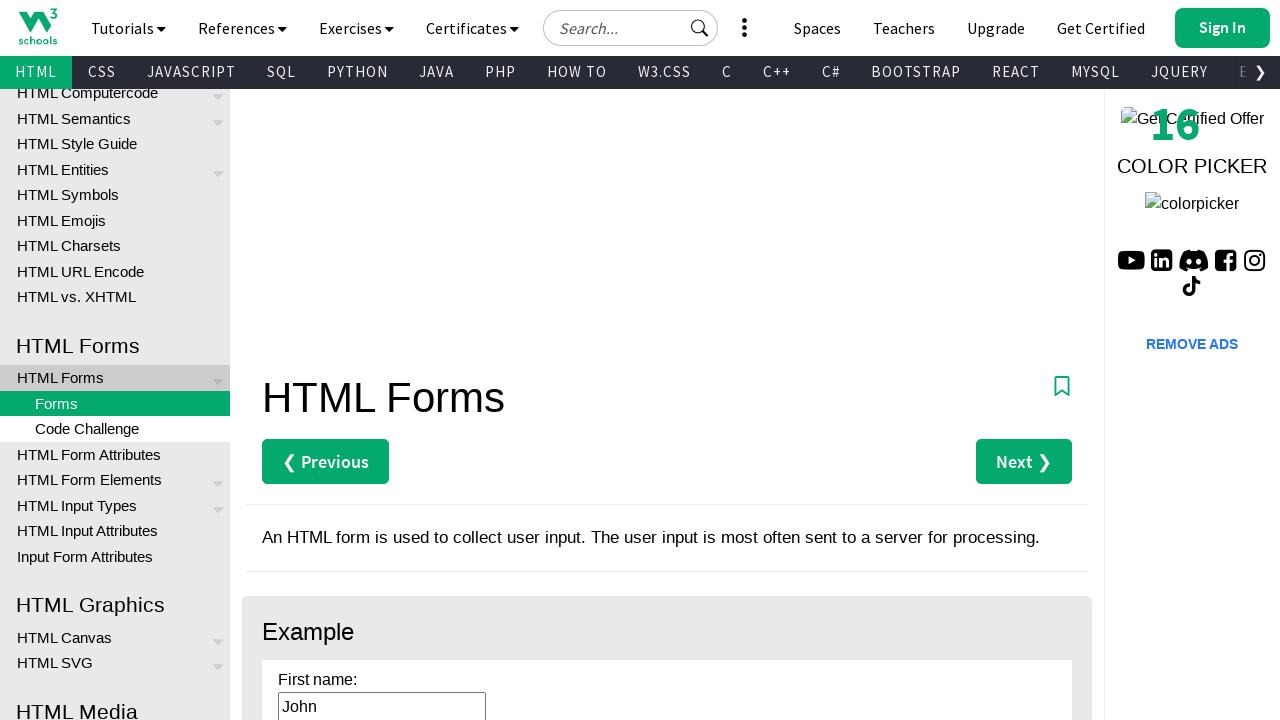

Page DOM content loaded successfully
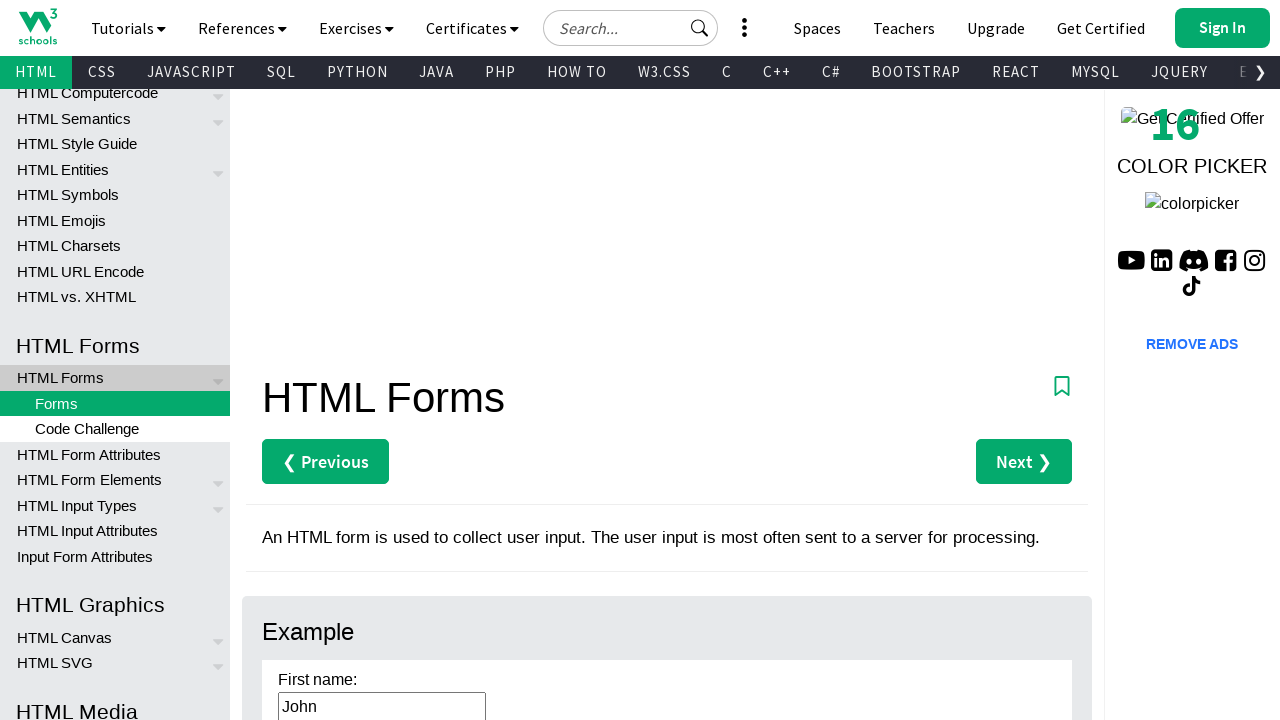

Verified page title contains 'HTML Forms'
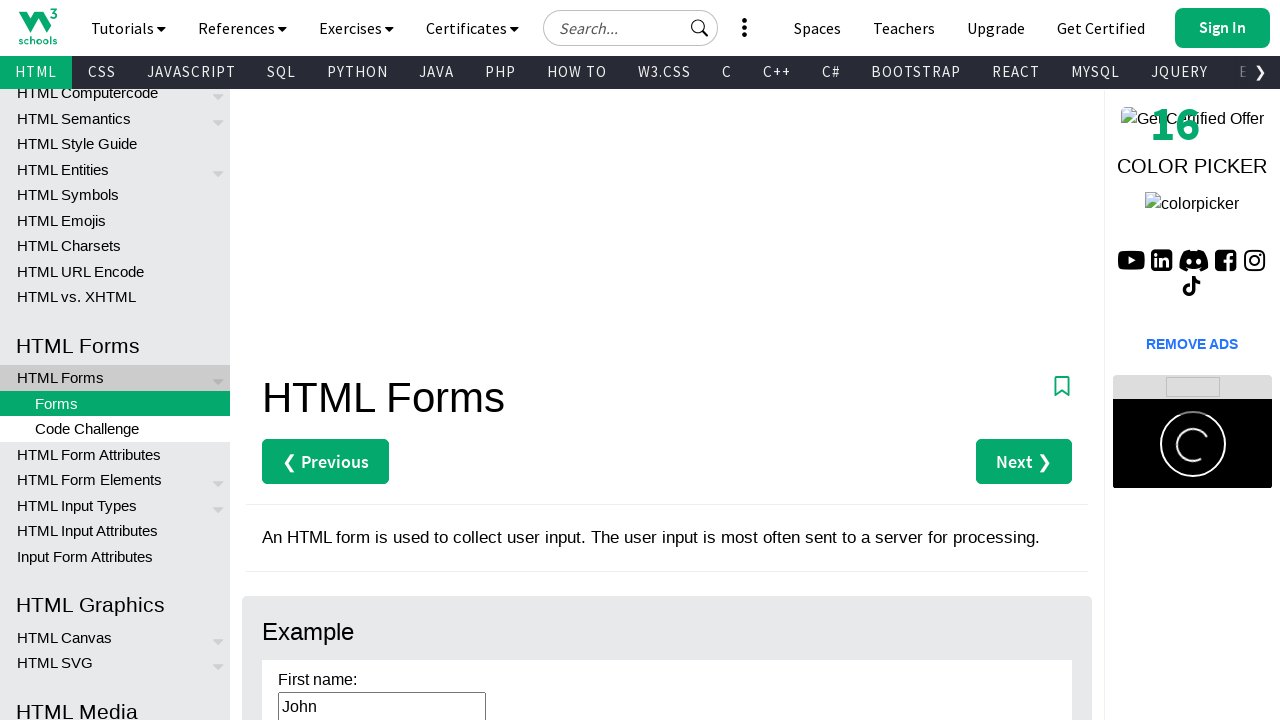

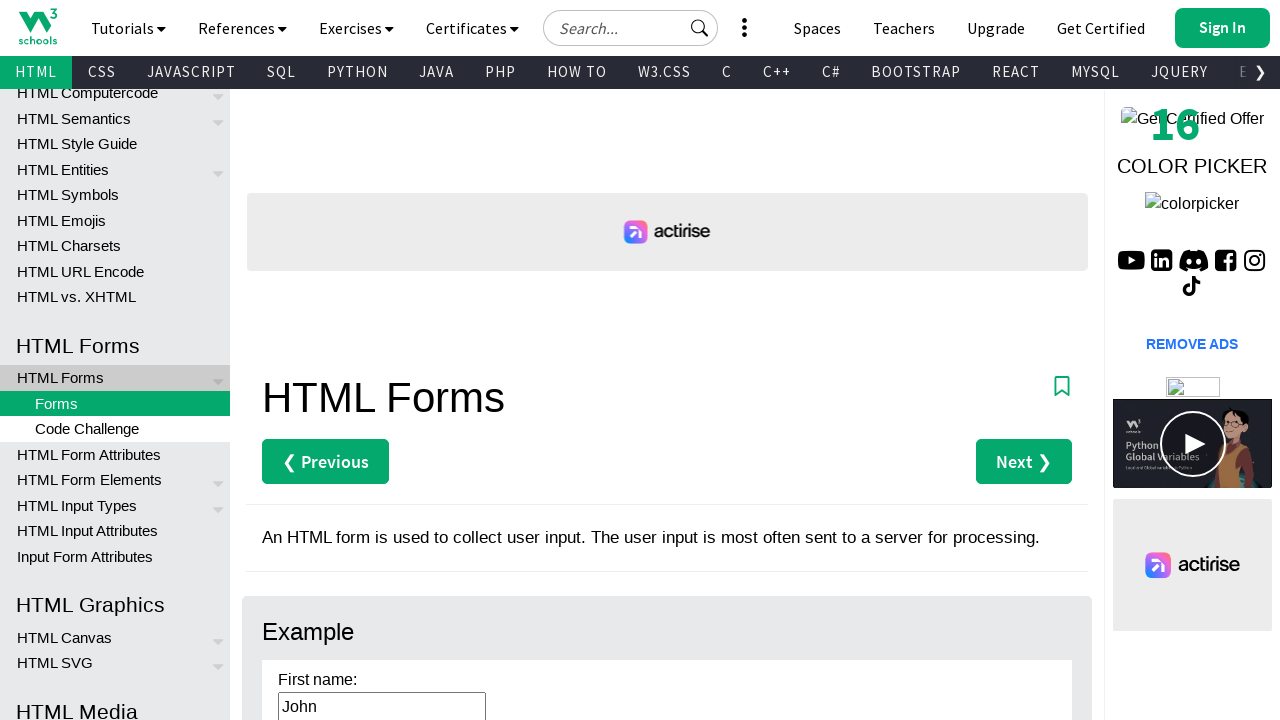